Clicks the Contact link in the header and verifies navigation to the Contact section with correct heading

Starting URL: http://synthesis-workshop.com.s3-website-us-east-1.amazonaws.com/

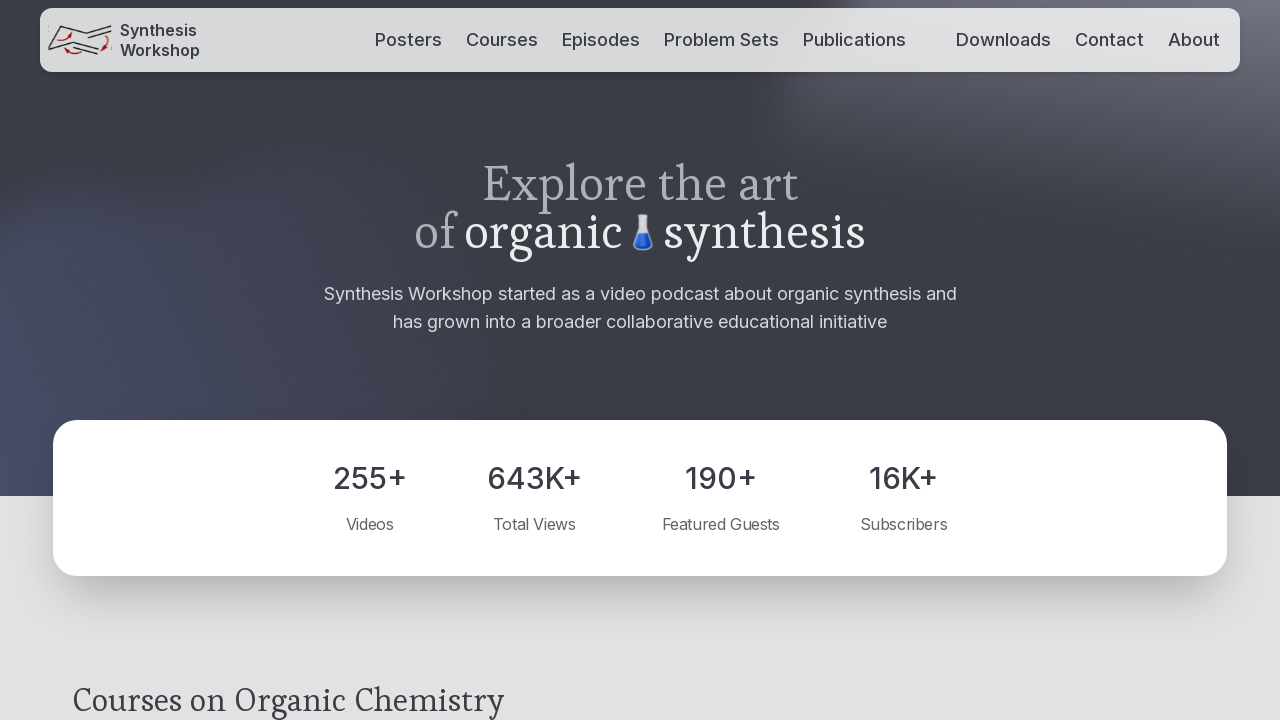

Clicked Contact link in header at (1110, 40) on internal:role=banner >> internal:role=link[name="Contact"i]
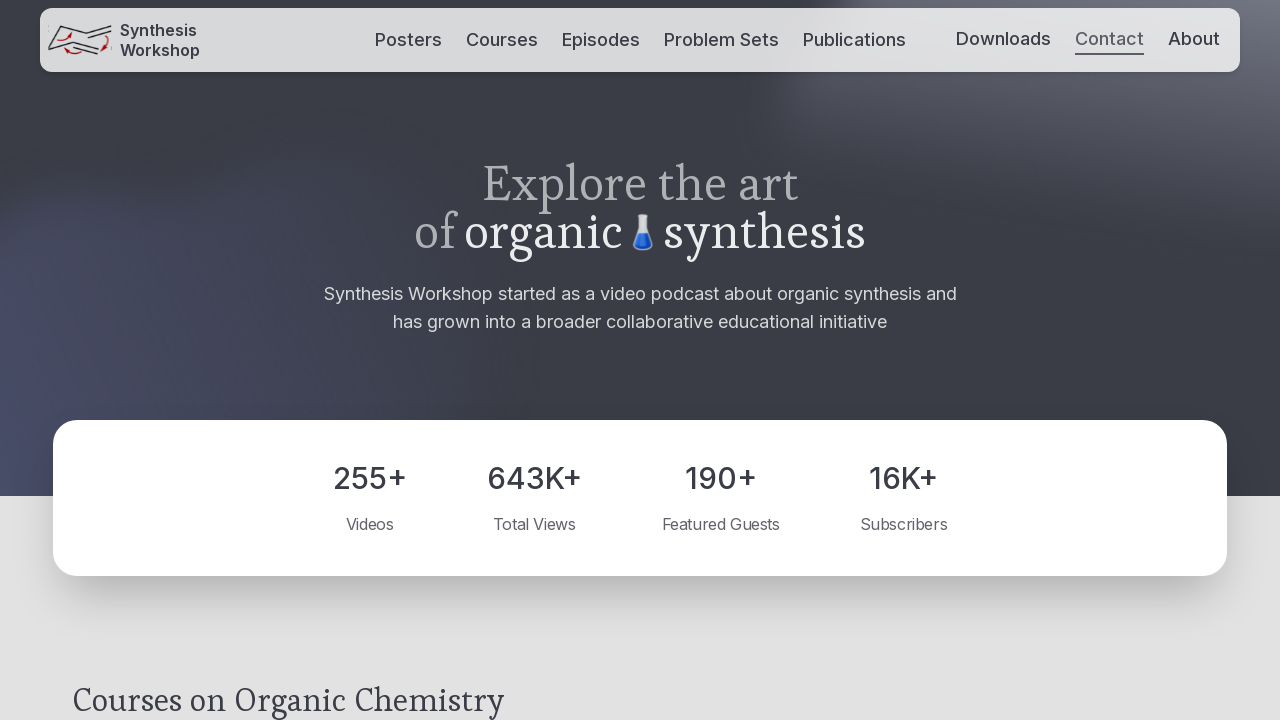

Contact Us heading loaded, navigation to Contact section verified
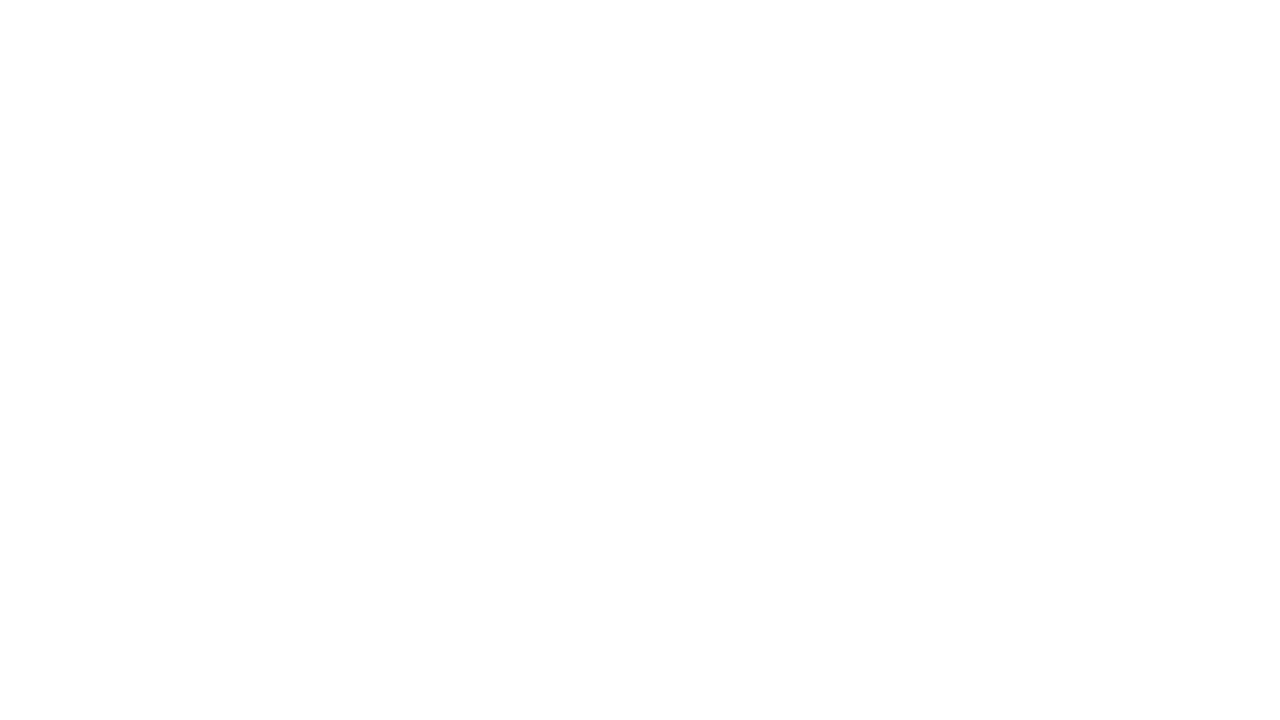

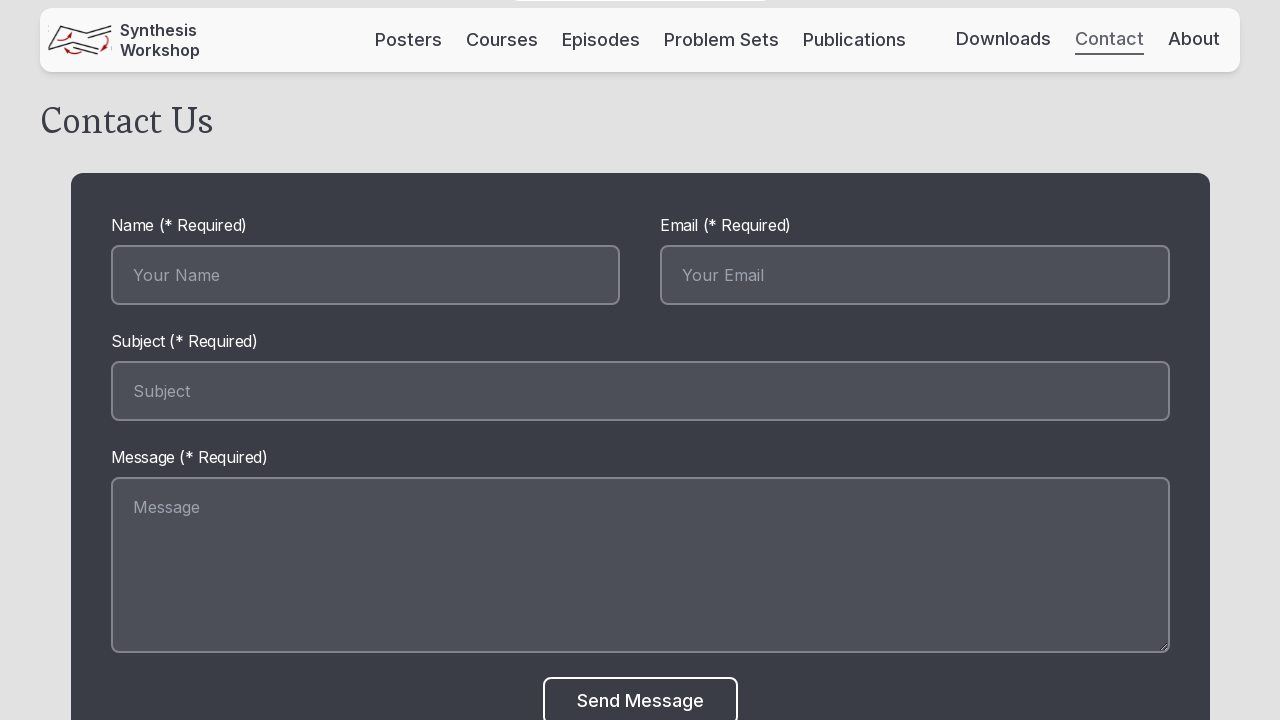